Navigates to the iScholar RSSTV website and waits for page load. Despite the test name suggesting a login test, the actual code only performs navigation.

Starting URL: http://ischolar.rsstv.com

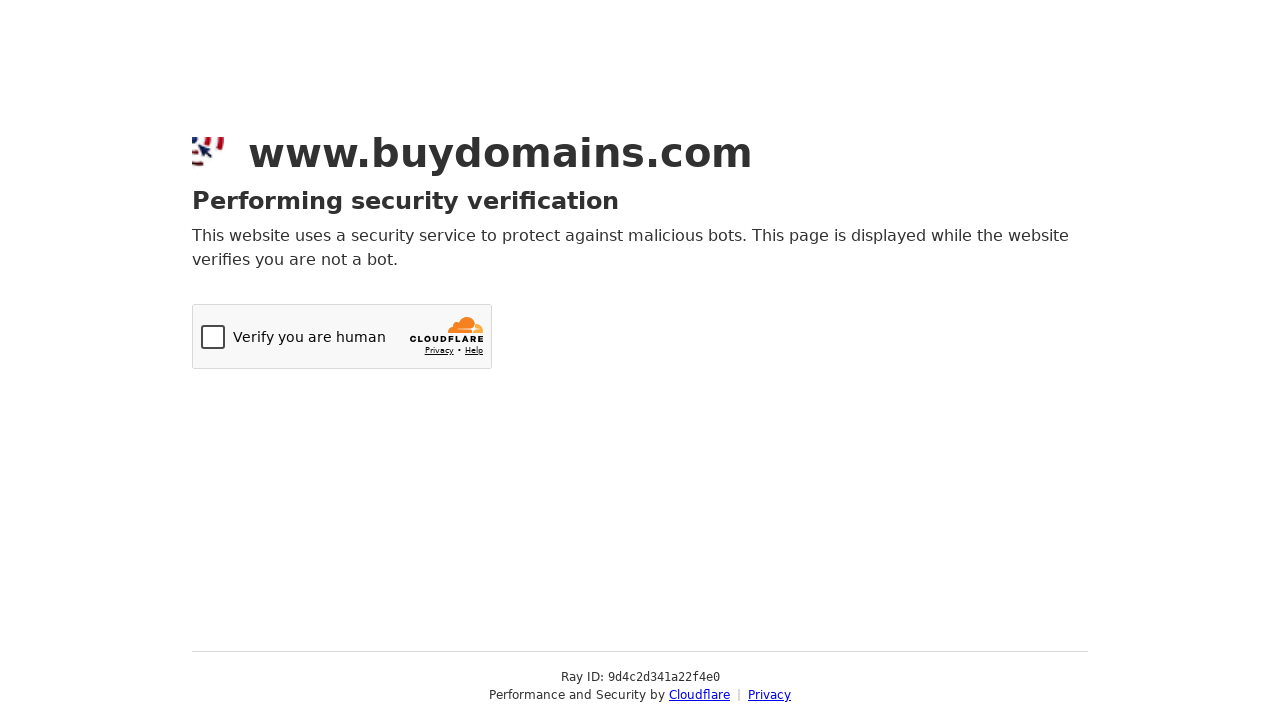

Navigated to iScholar RSSTV website at http://ischolar.rsstv.com
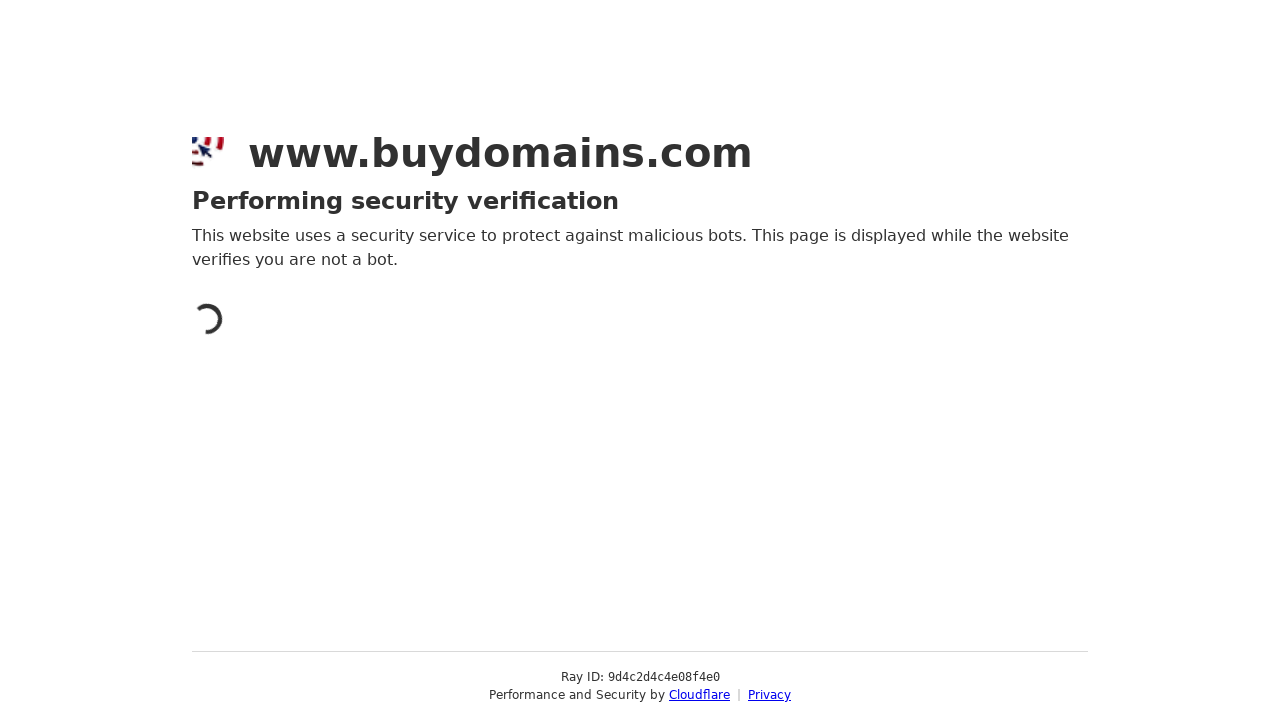

Page fully loaded - network idle state reached
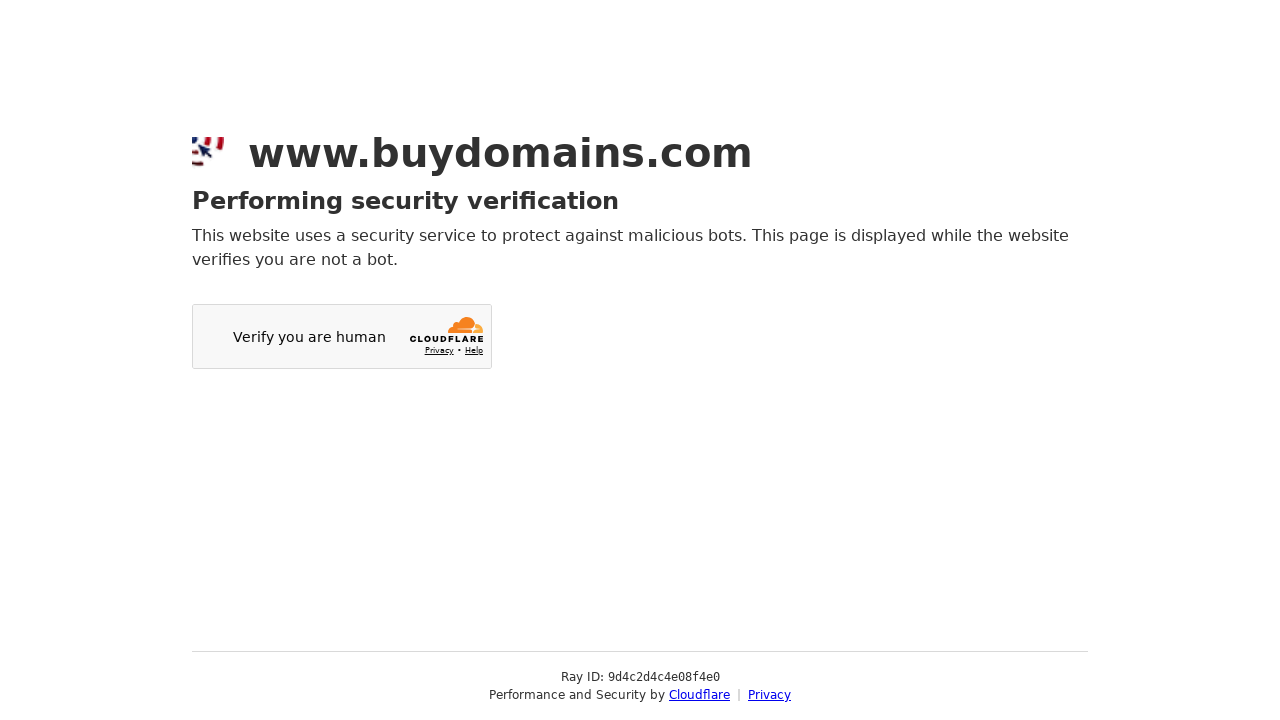

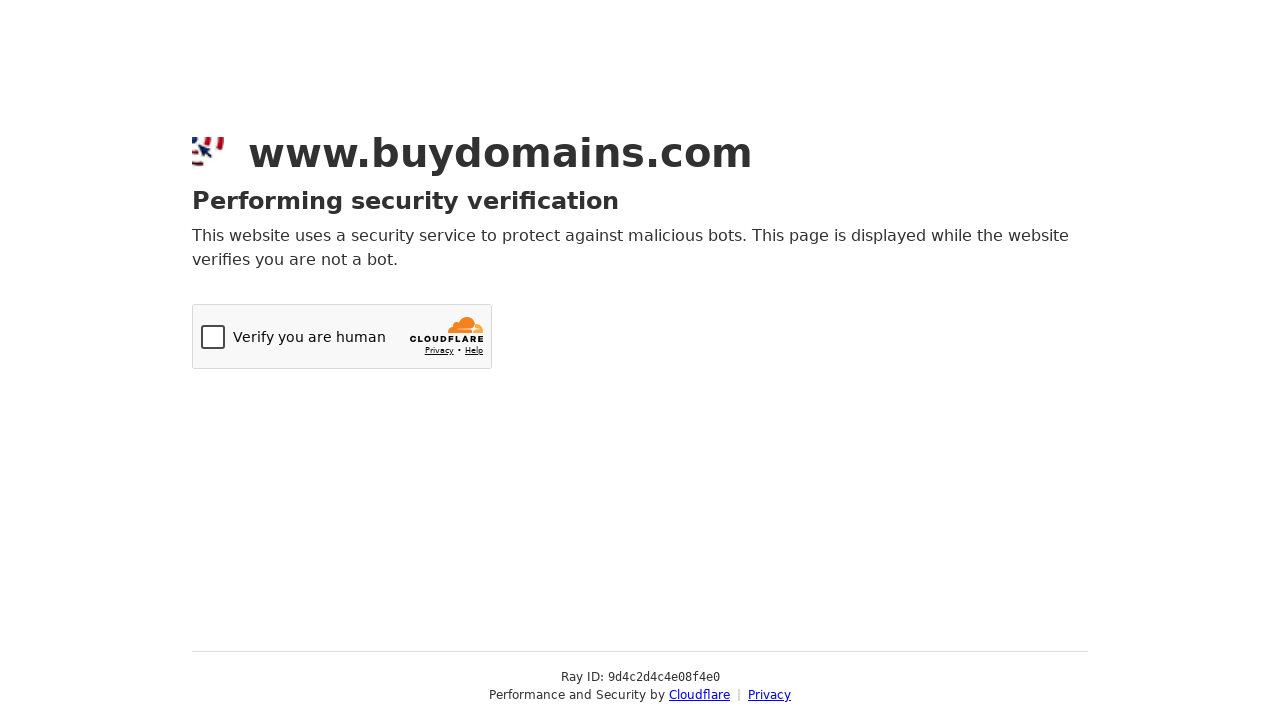